Tests radio button functionality by navigating to a test automation practice page and clicking the "male" radio button.

Starting URL: https://testautomationpractice.blogspot.com/

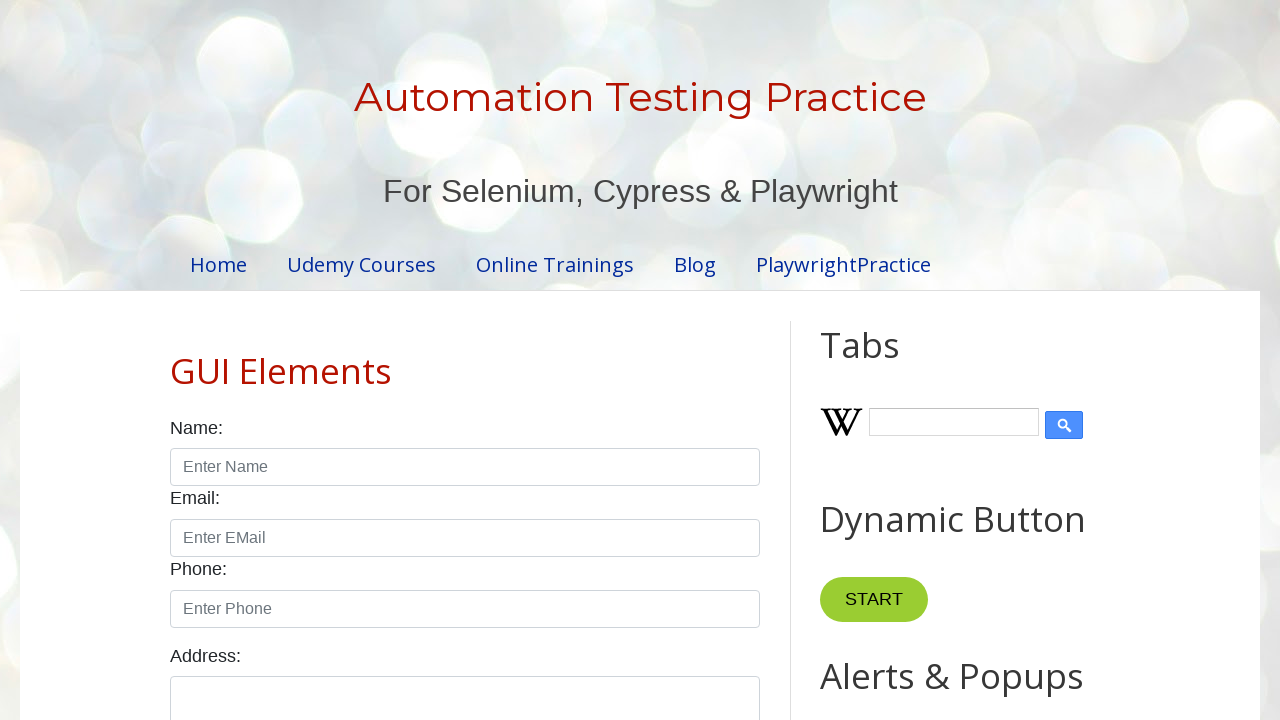

Navigated to test automation practice page
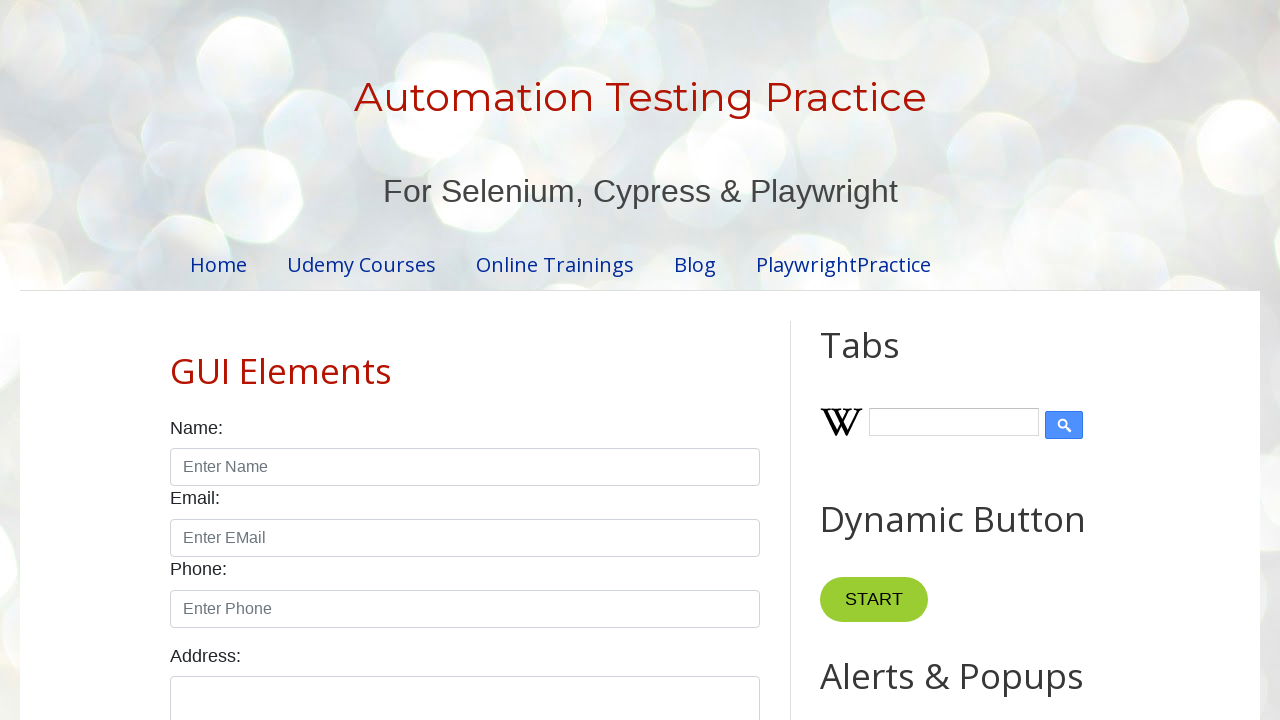

Clicked the male radio button at (176, 360) on #male
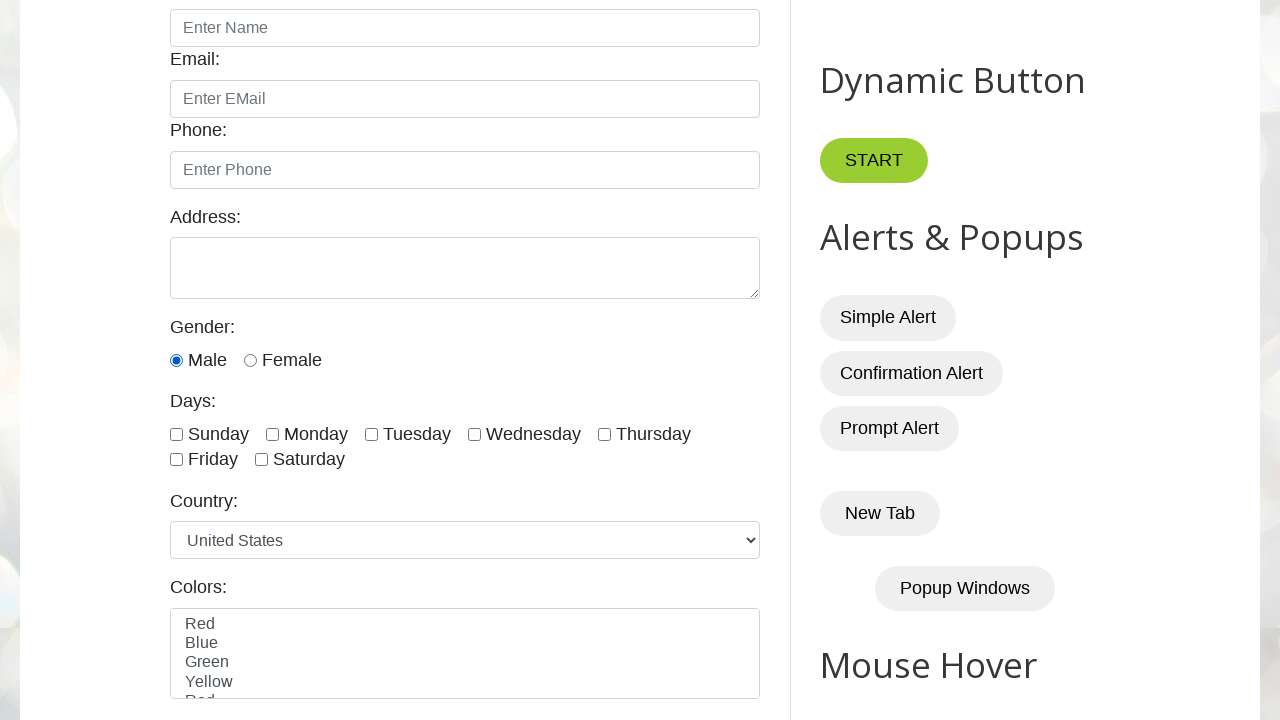

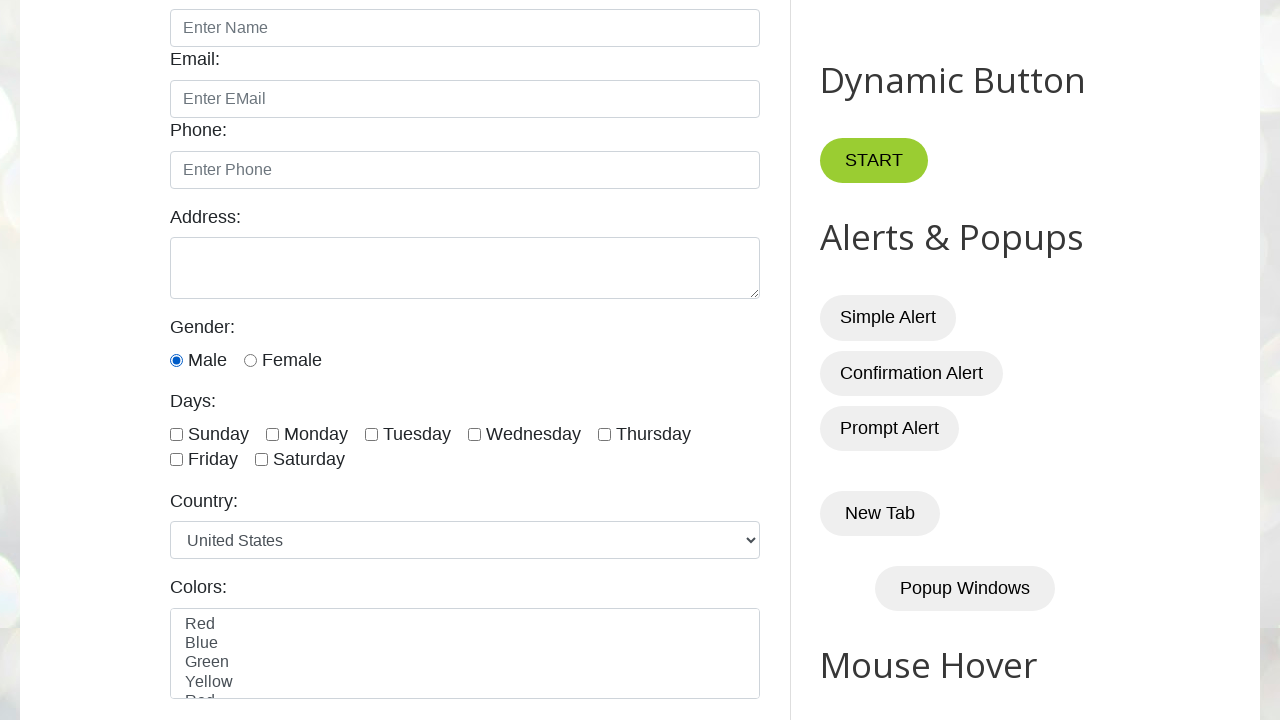